Tests calculator subtracting 0 - 0, expecting result of 0

Starting URL: https://www.globalsqa.com/angularJs-protractor/SimpleCalculator/

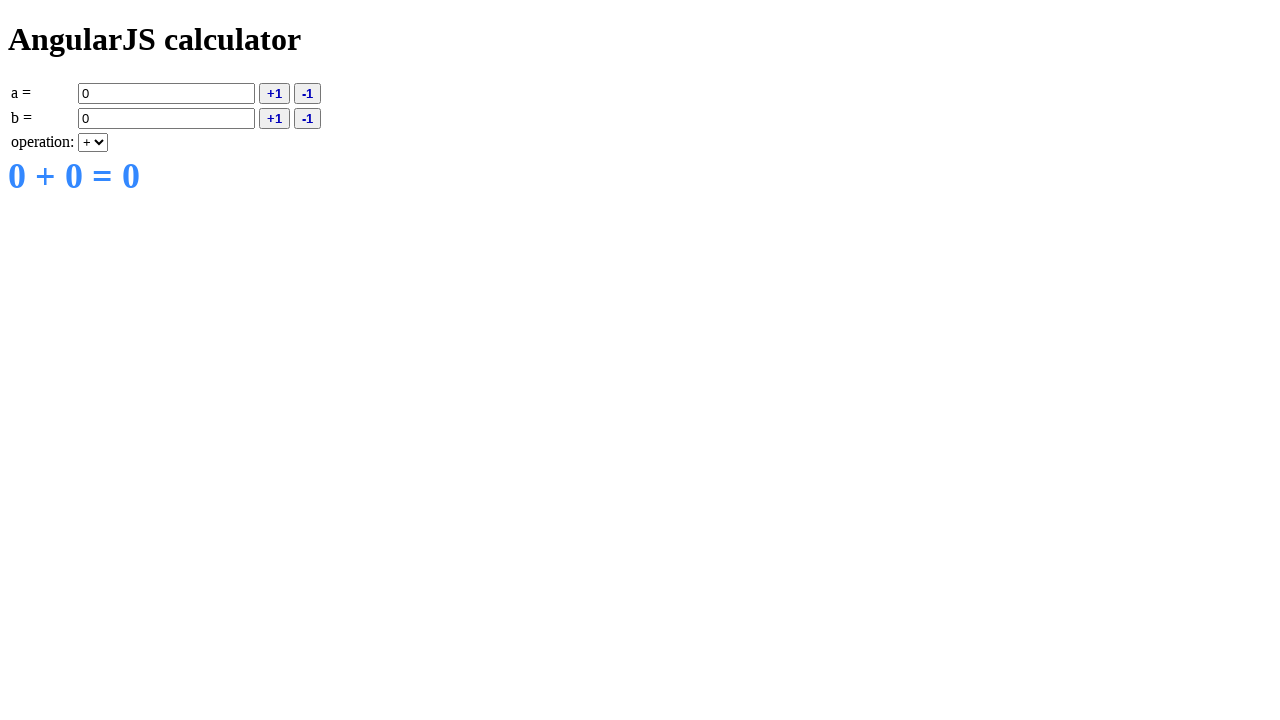

Entered 0 in operand A field on input[ng-model='a']
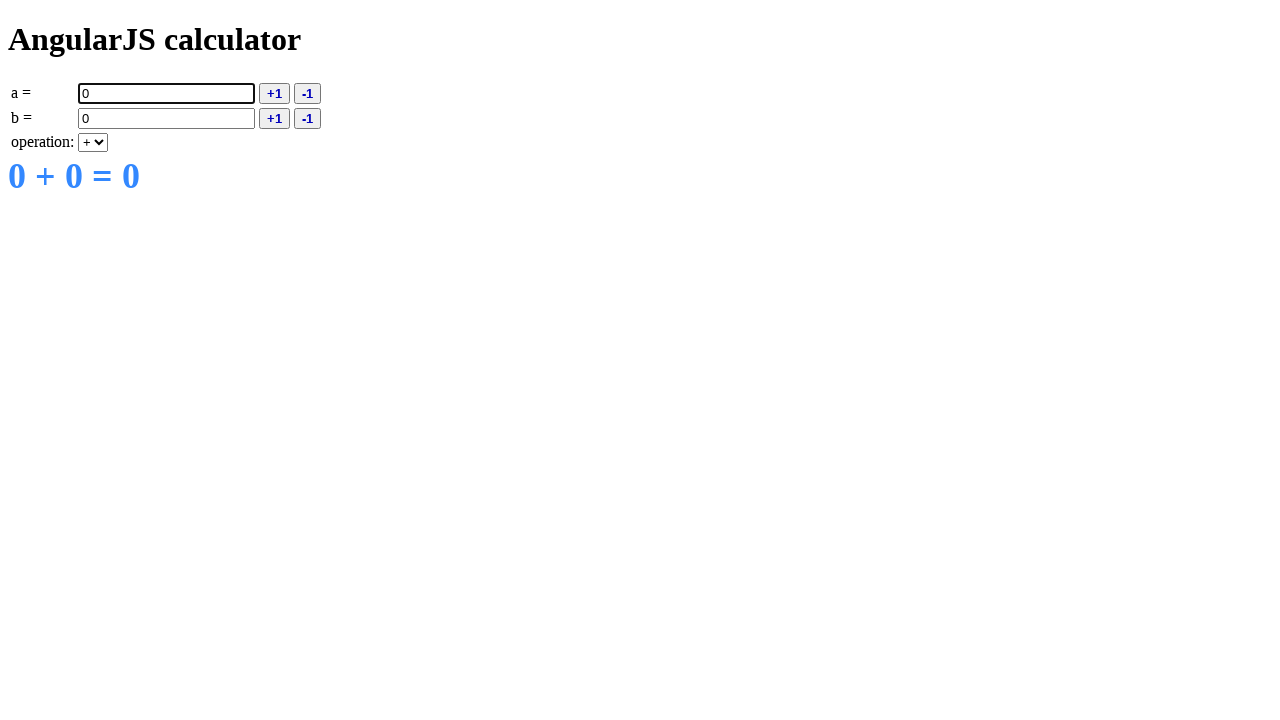

Selected subtraction (-) operation on select[ng-model='operation']
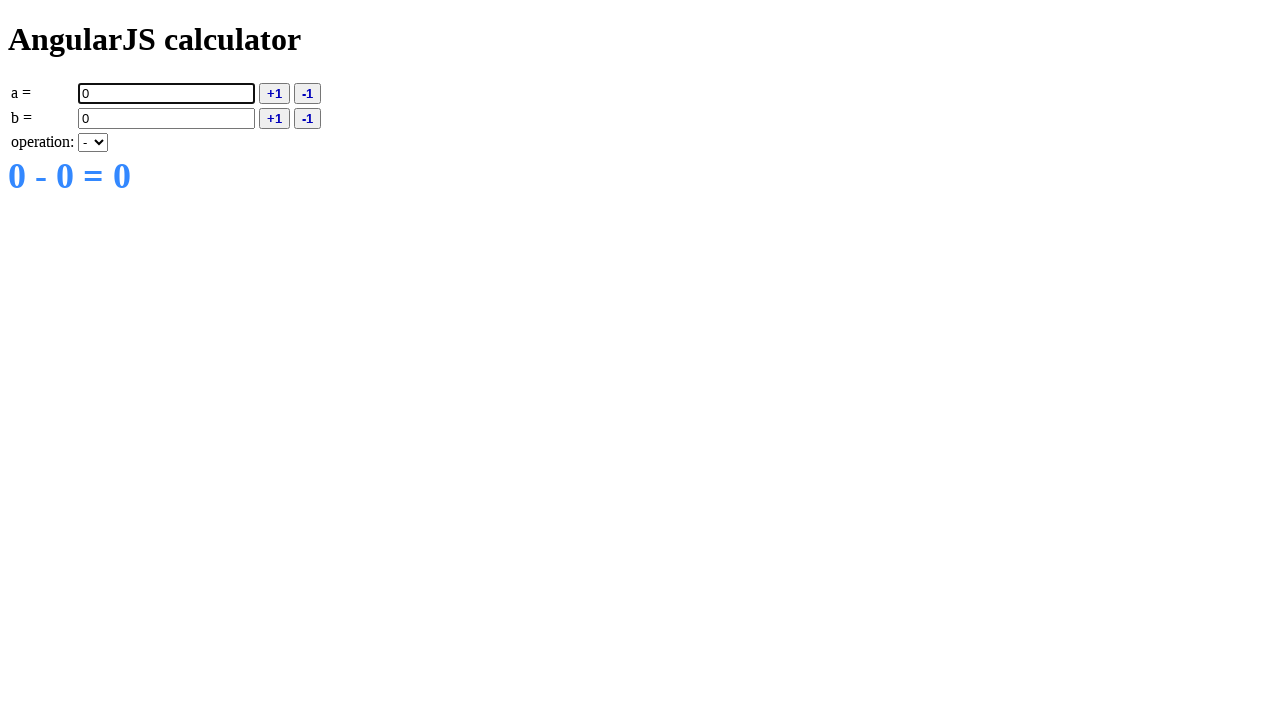

Entered 0 in operand B field on input[ng-model='b']
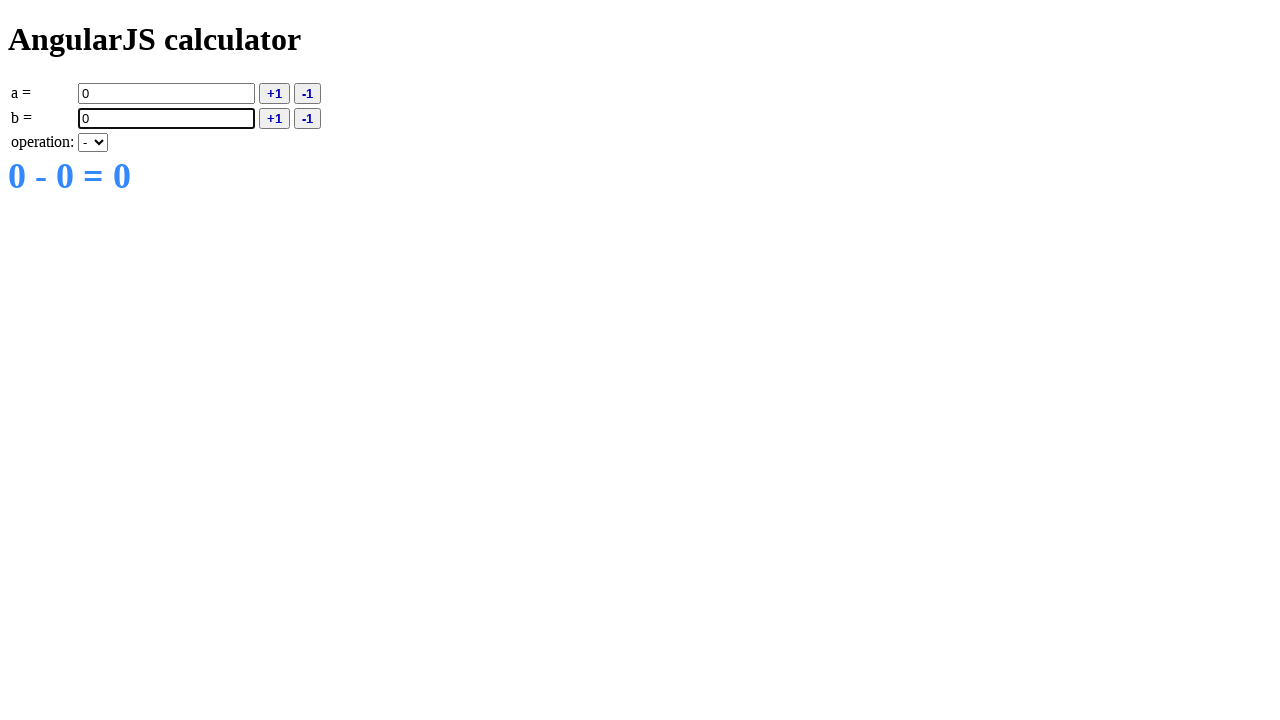

Calculator result element loaded, expecting 0 as result of 0 - 0
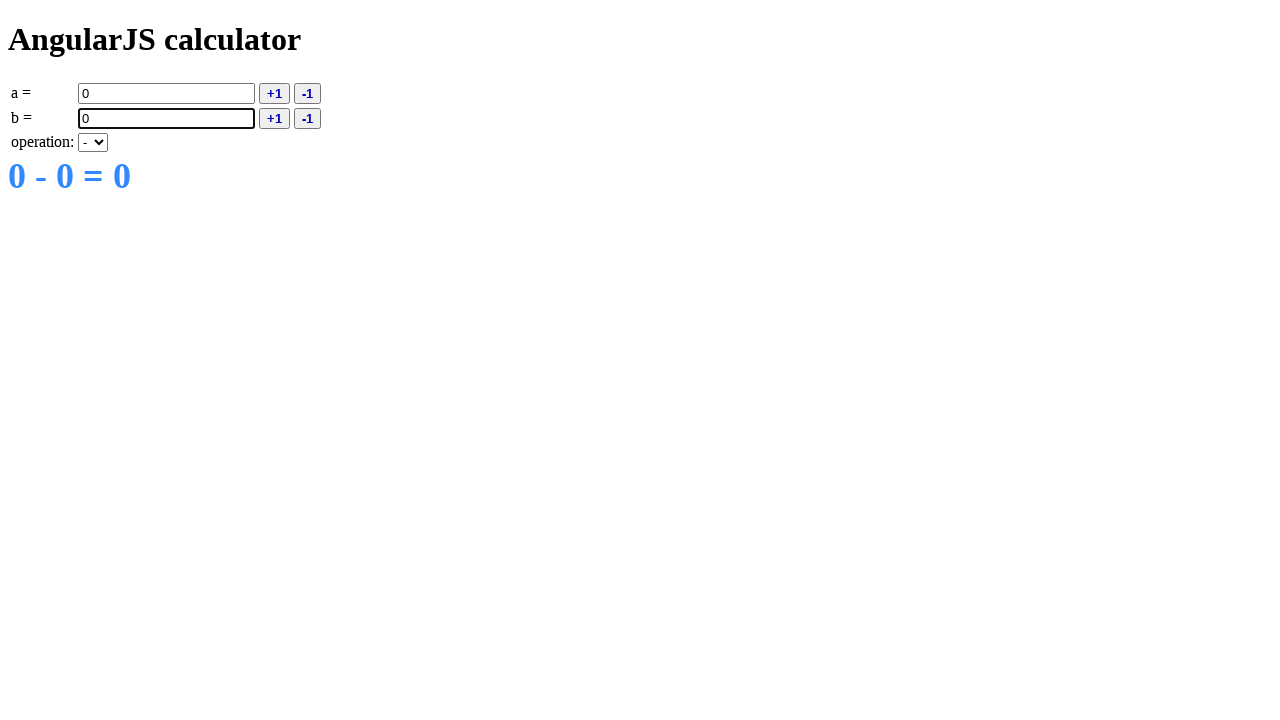

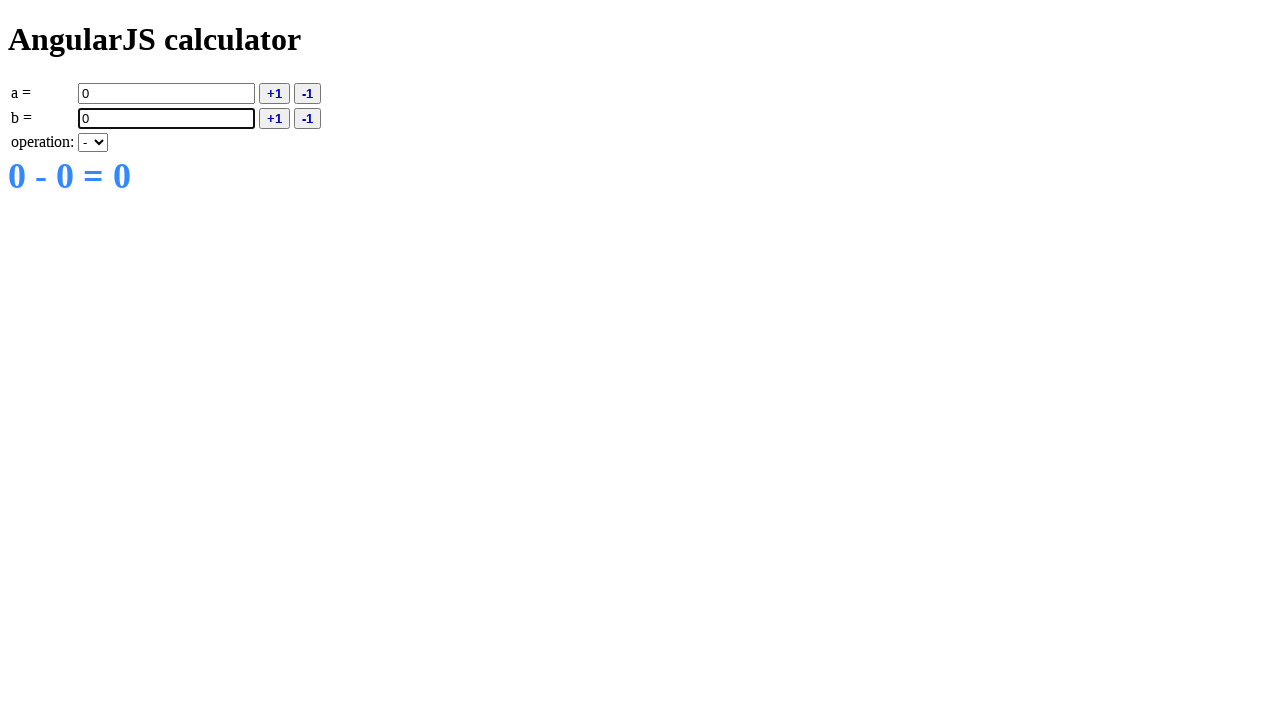